Tests radio button selection functionality by clicking on radio1 and verifying it's selected

Starting URL: https://rahulshettyacademy.com/AutomationPractice/

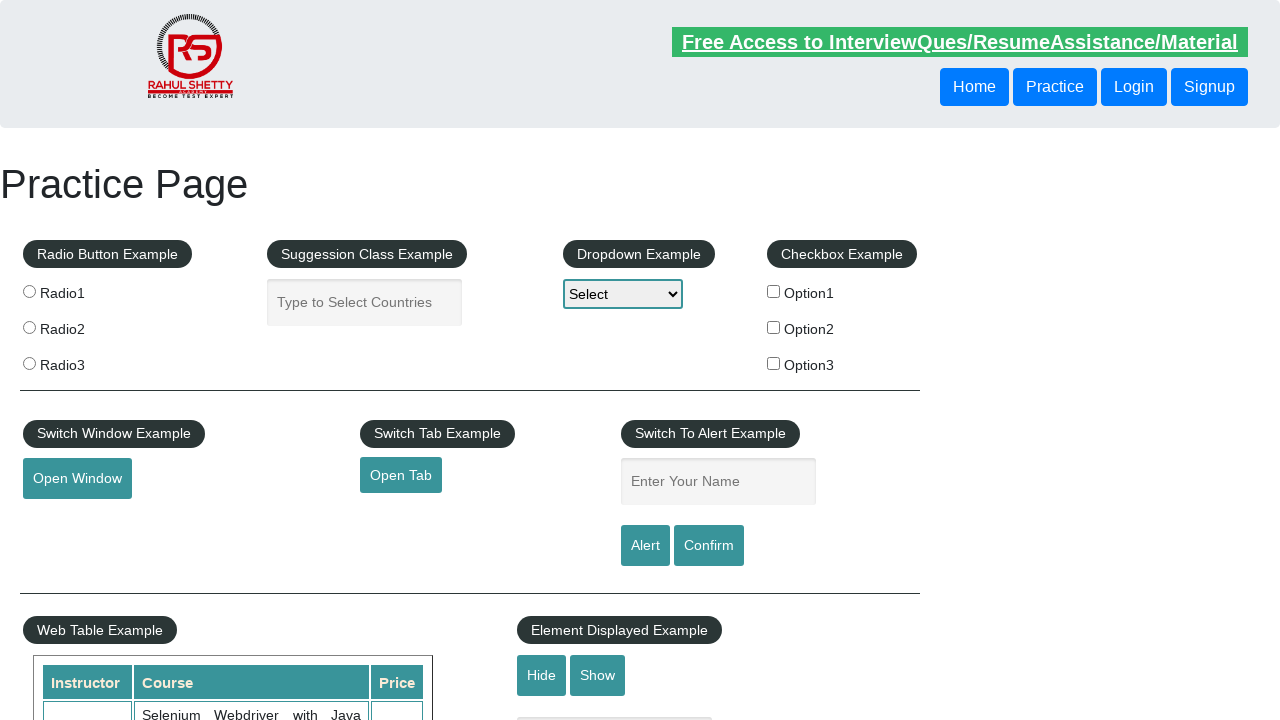

Clicked radio button 1 at (29, 291) on input[value='radio1']
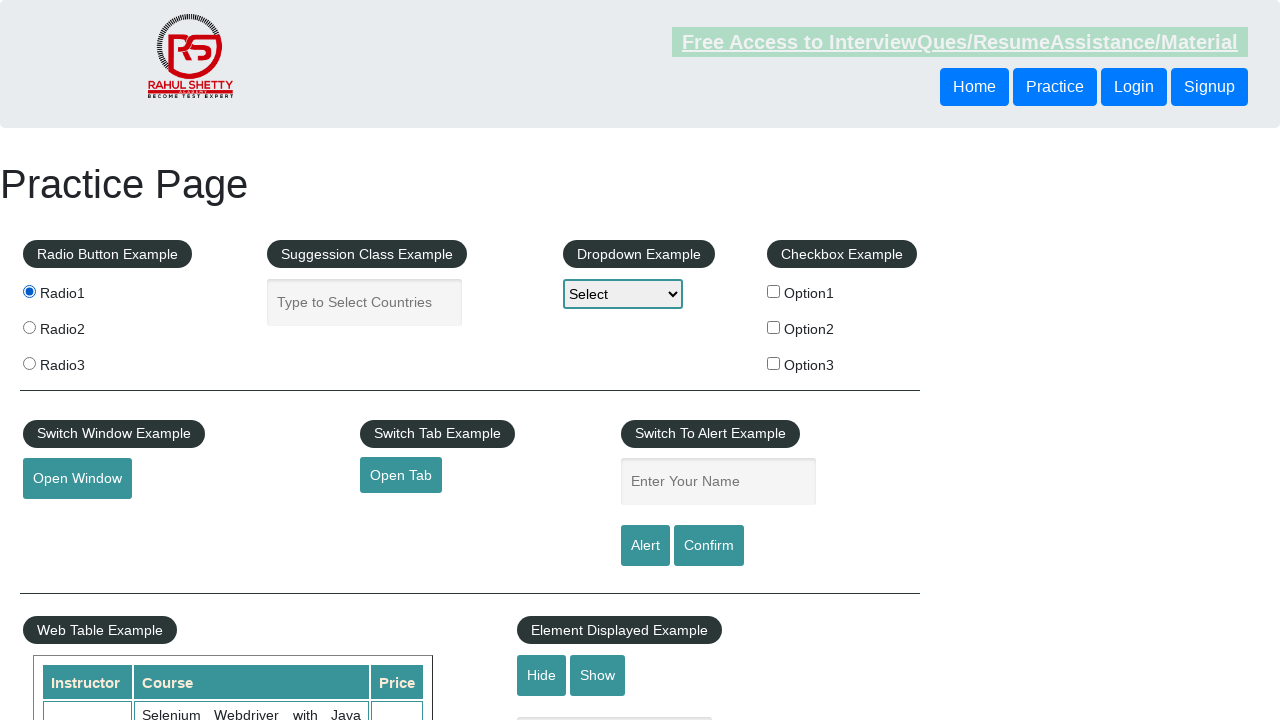

Verified radio button 1 is selected
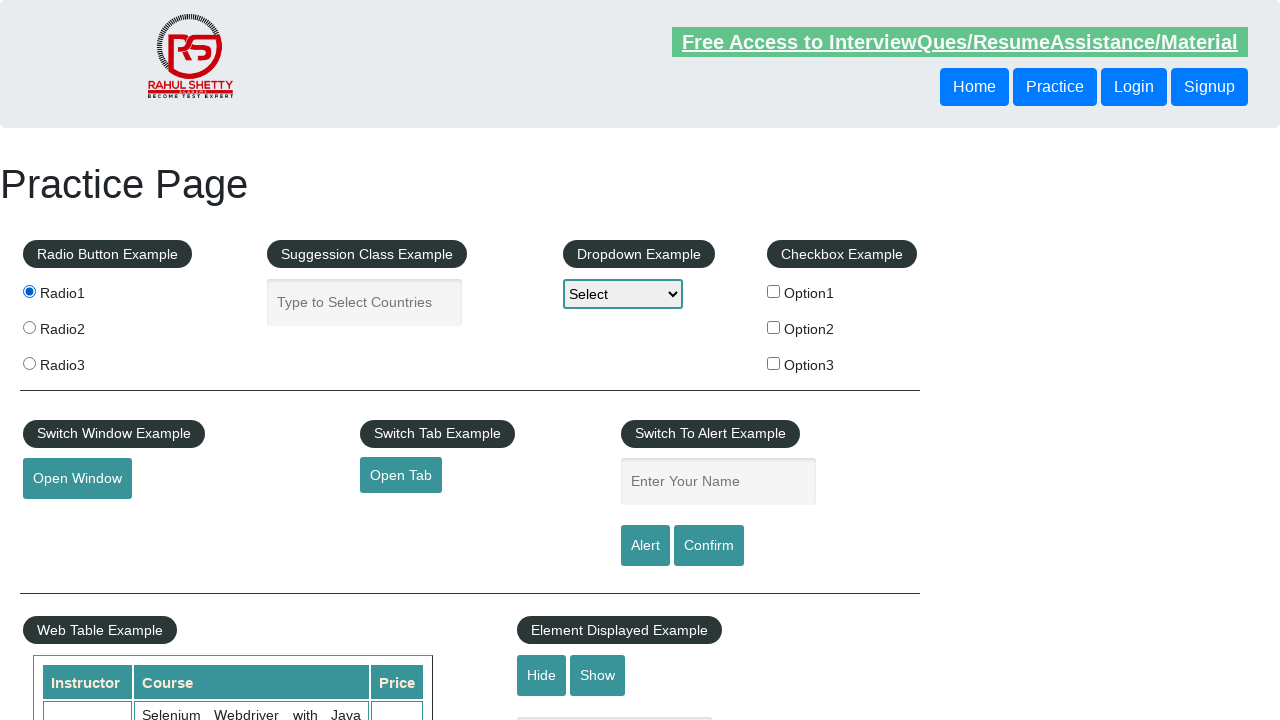

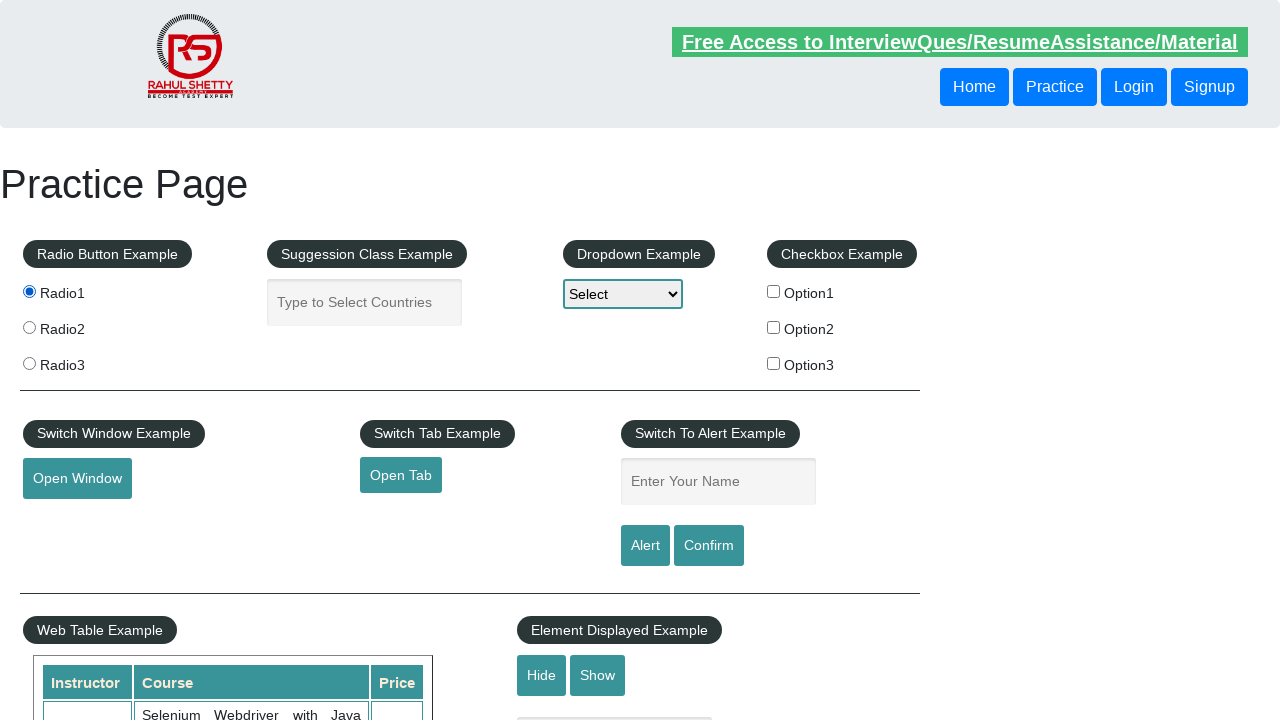